Tests dropdown selection functionality on a registration form by selecting skills and date of birth fields

Starting URL: https://demo.automationtesting.in/Register.html

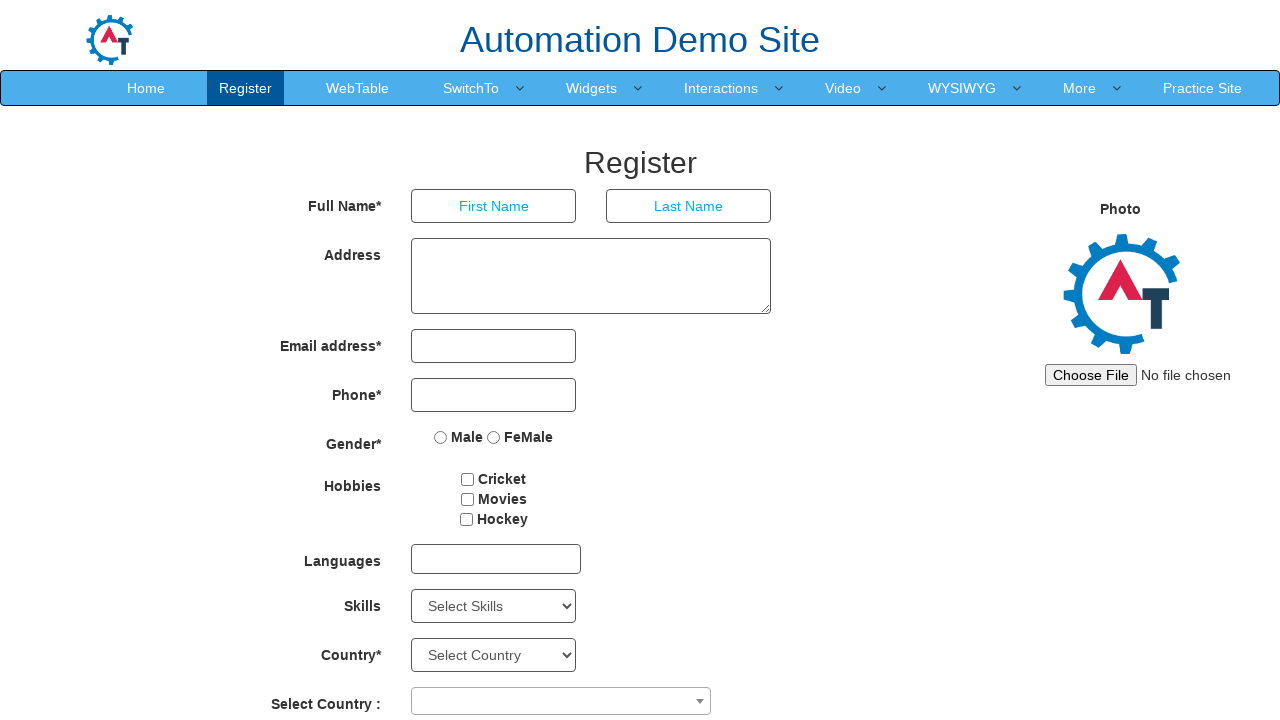

Selected 'APIs' from Skills dropdown on #Skills
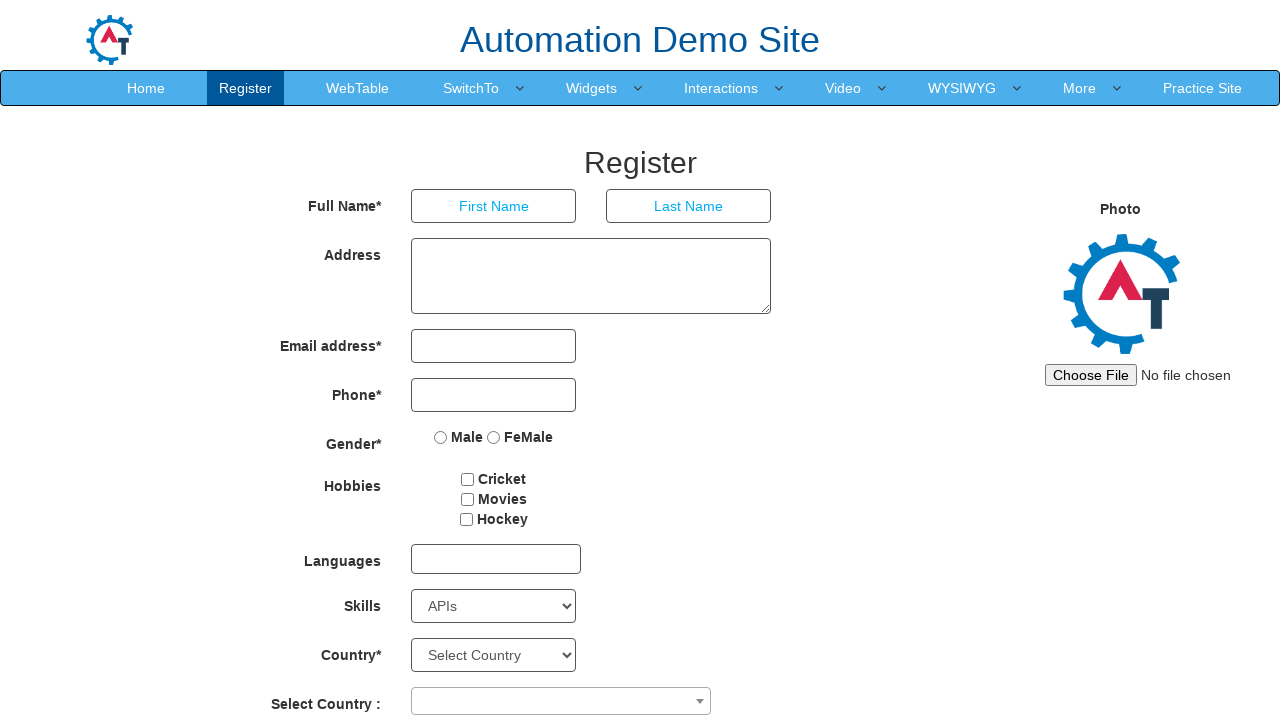

Selected year '1992' from date of birth dropdown on #yearbox
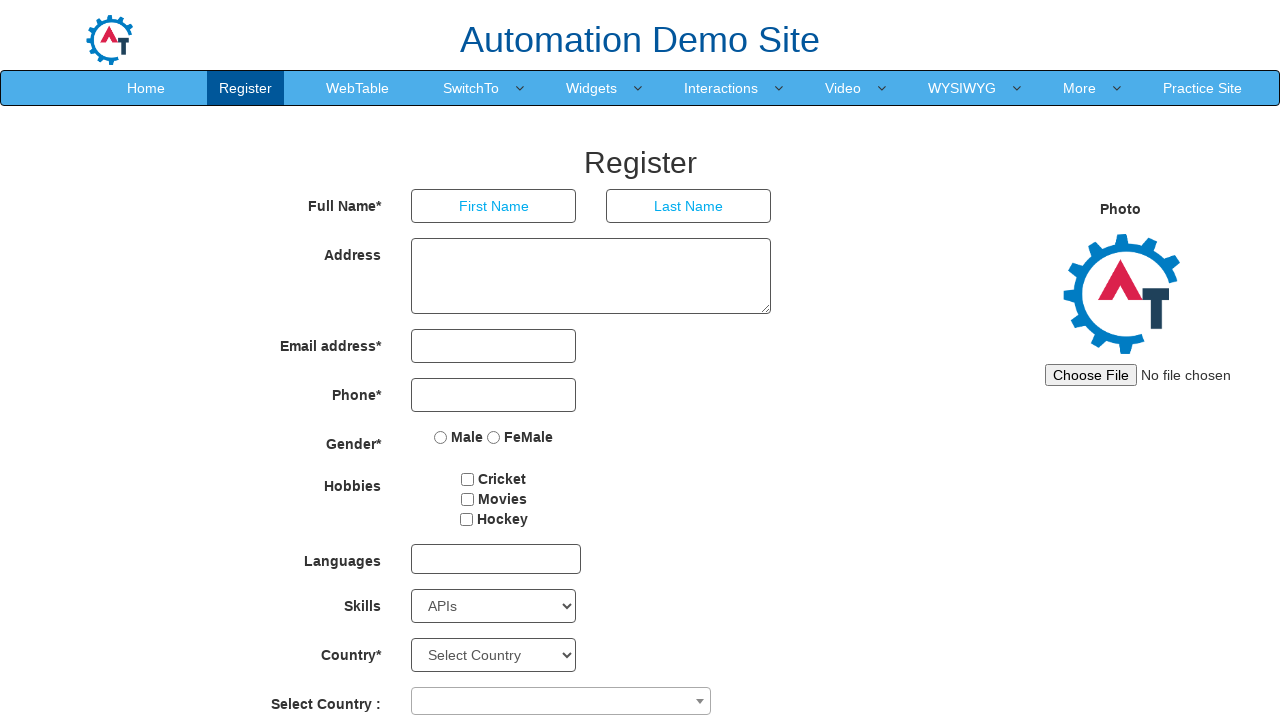

Selected 'July' from month dropdown on select[placeholder='Month']
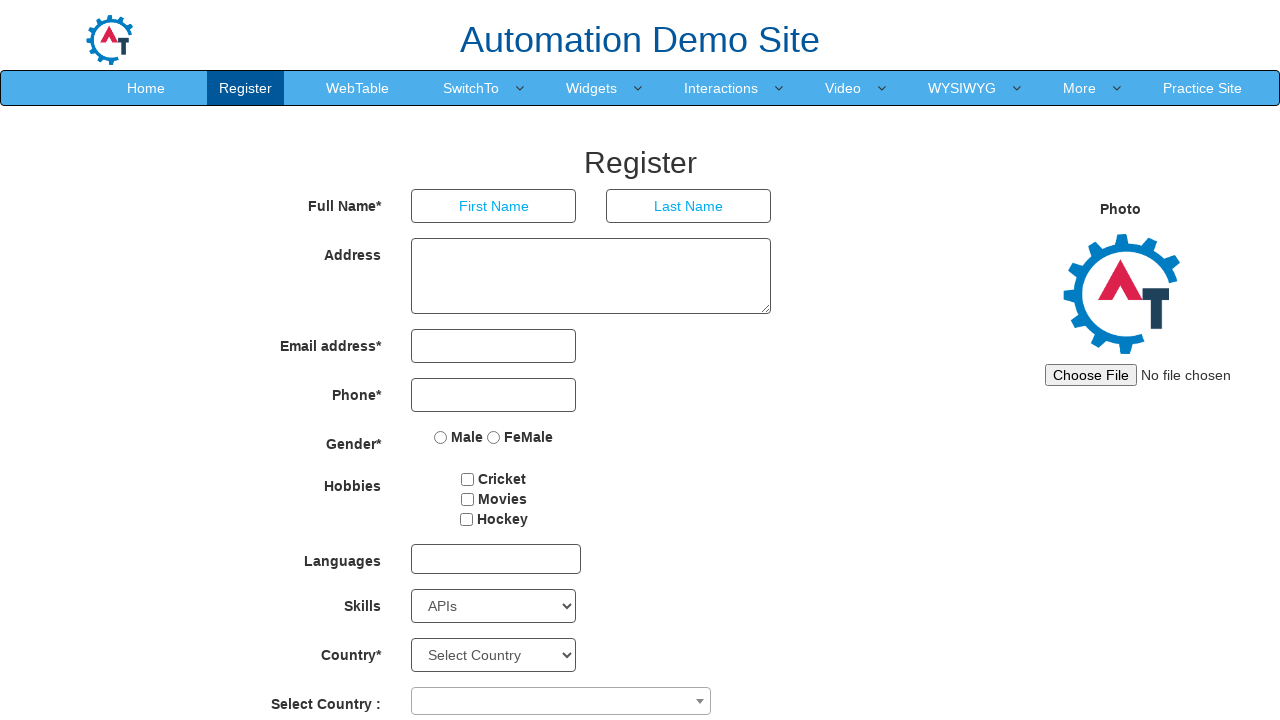

Selected day '16' from date of birth dropdown on #daybox
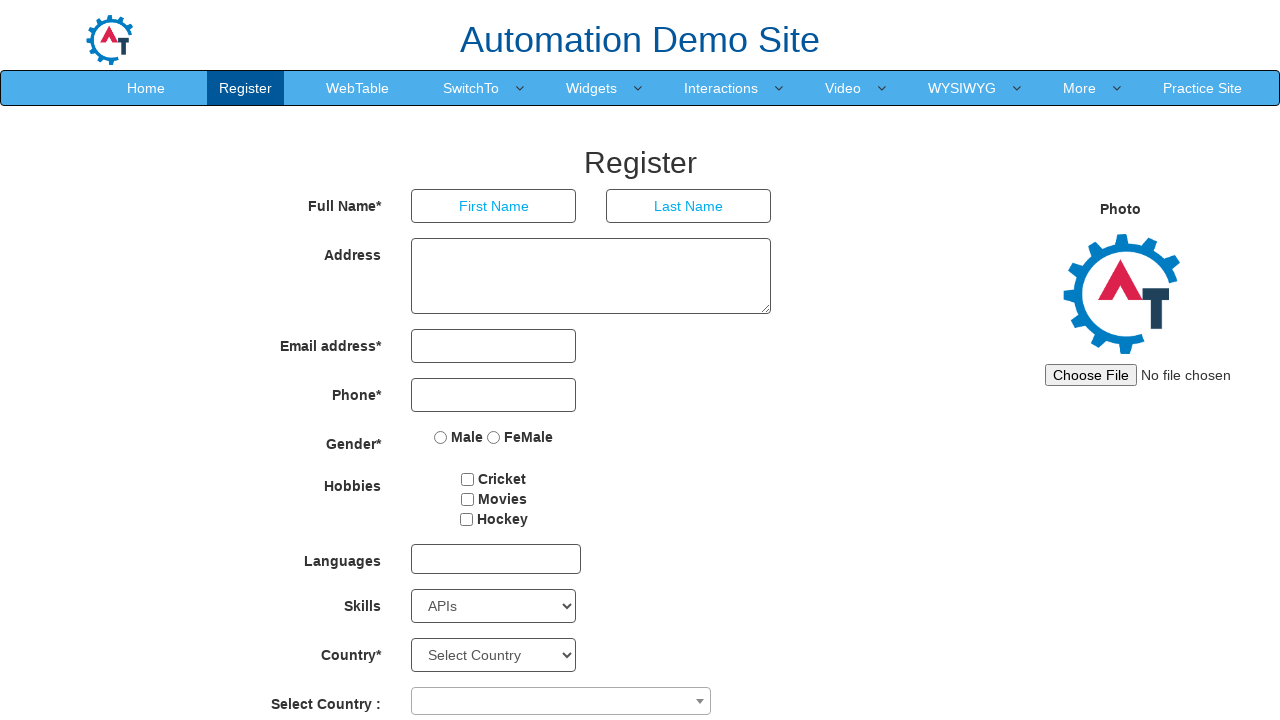

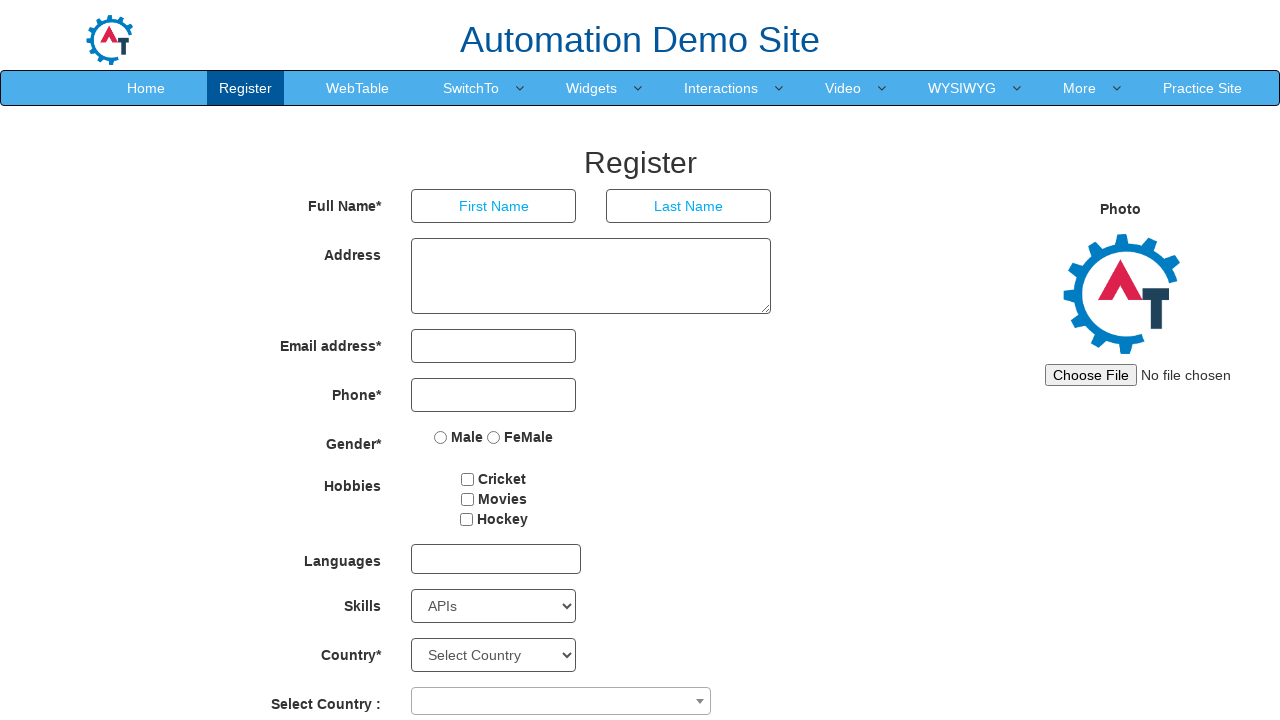